Tests scroll functionality on Bluestone website by scrolling down the page multiple times and verifying that the bottom header element becomes visible

Starting URL: https://www.bluestone.com

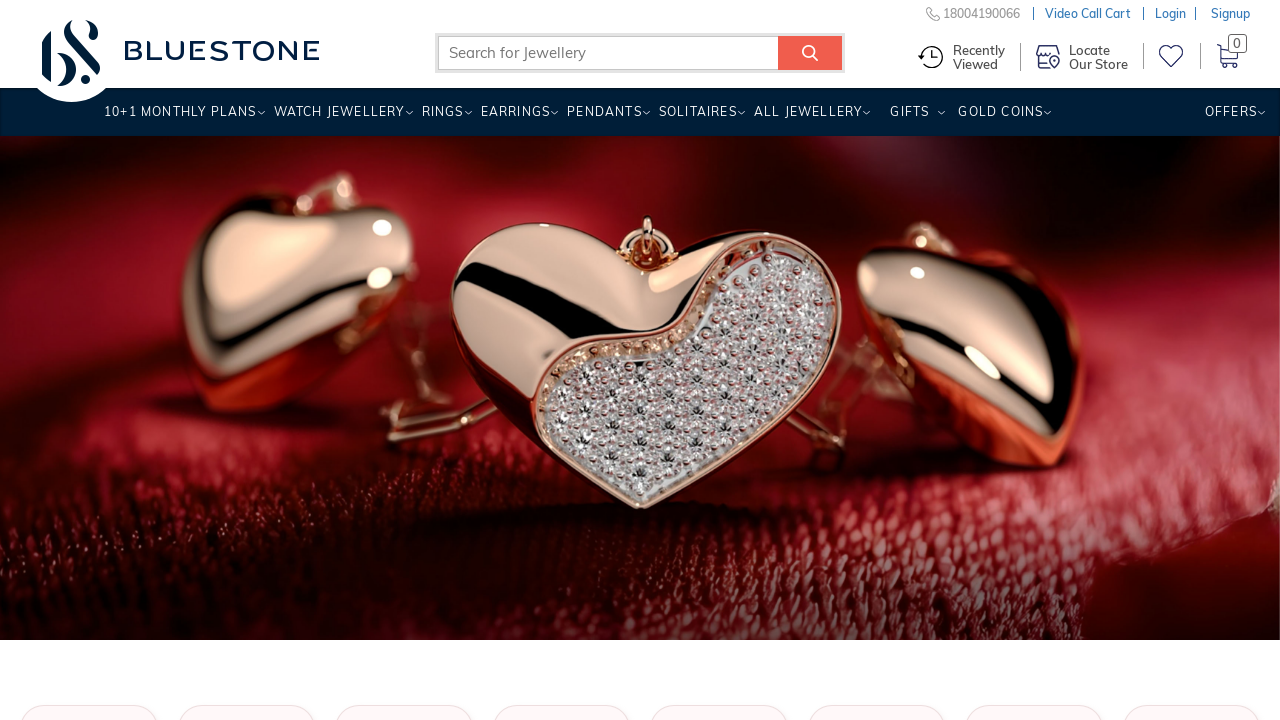

Scrolled down 500 pixels (scroll 1 of 3)
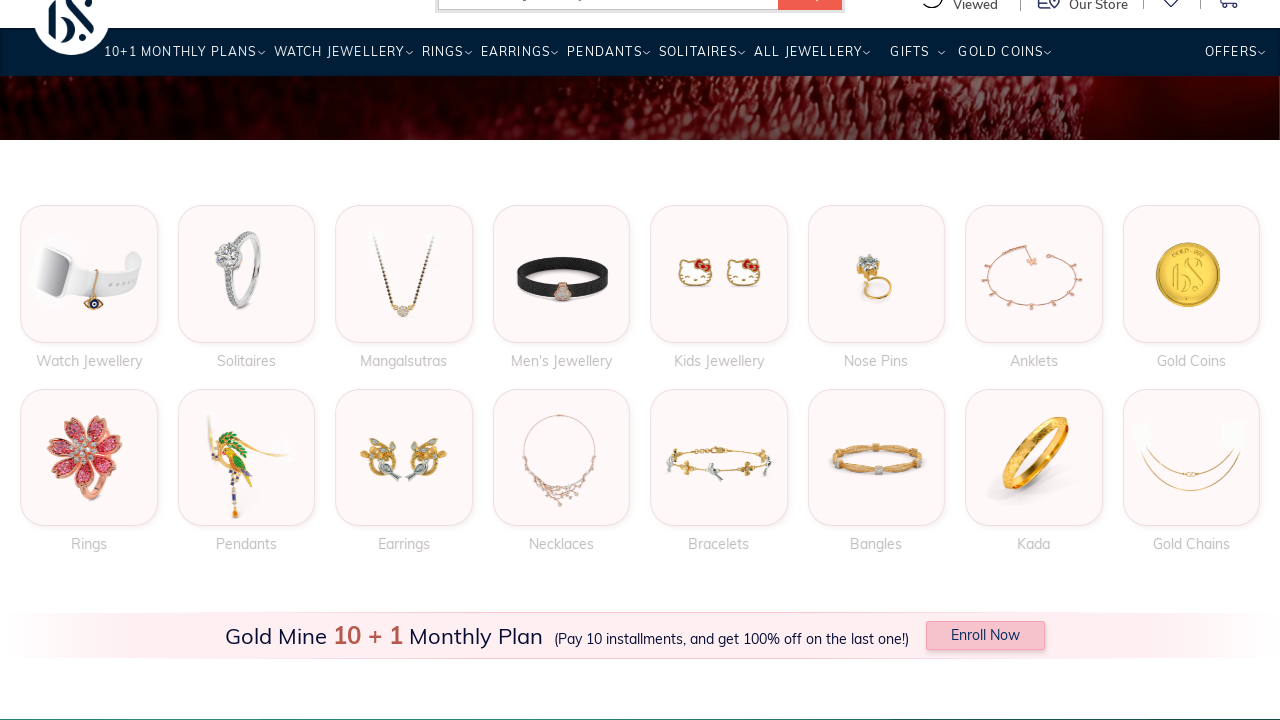

Scrolled down 500 pixels (scroll 2 of 3)
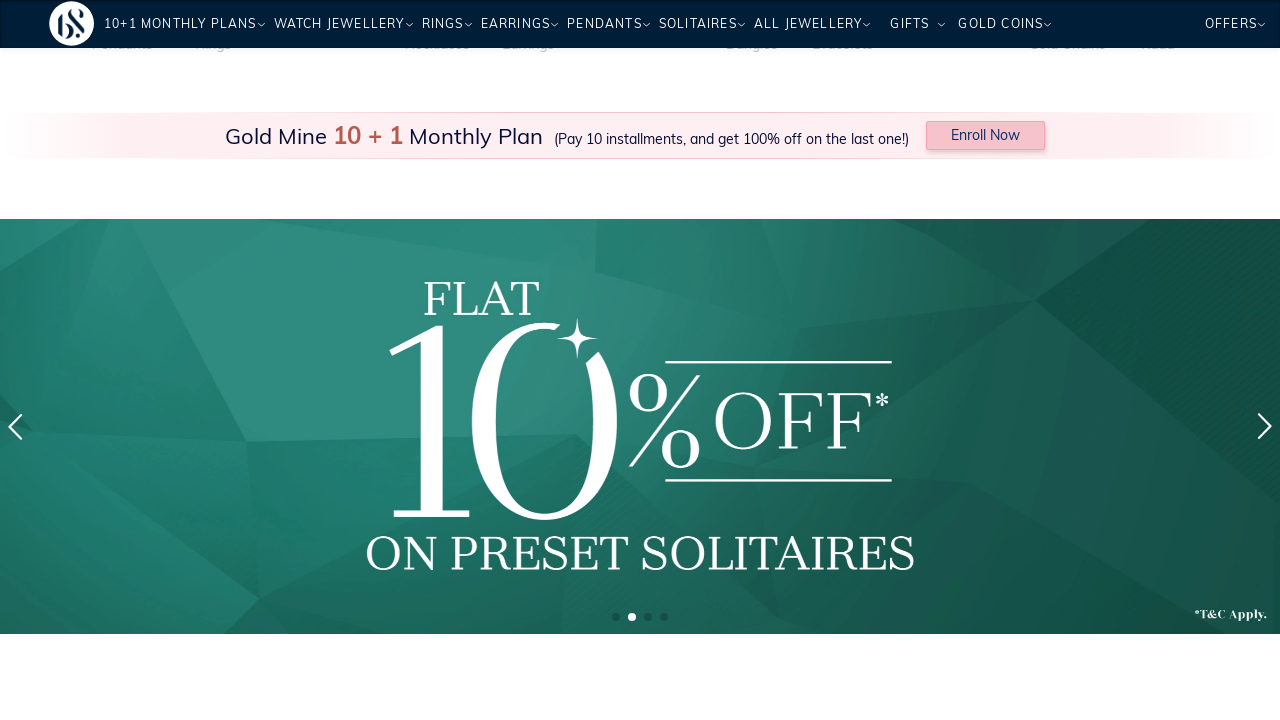

Scrolled down 500 pixels (scroll 3 of 3)
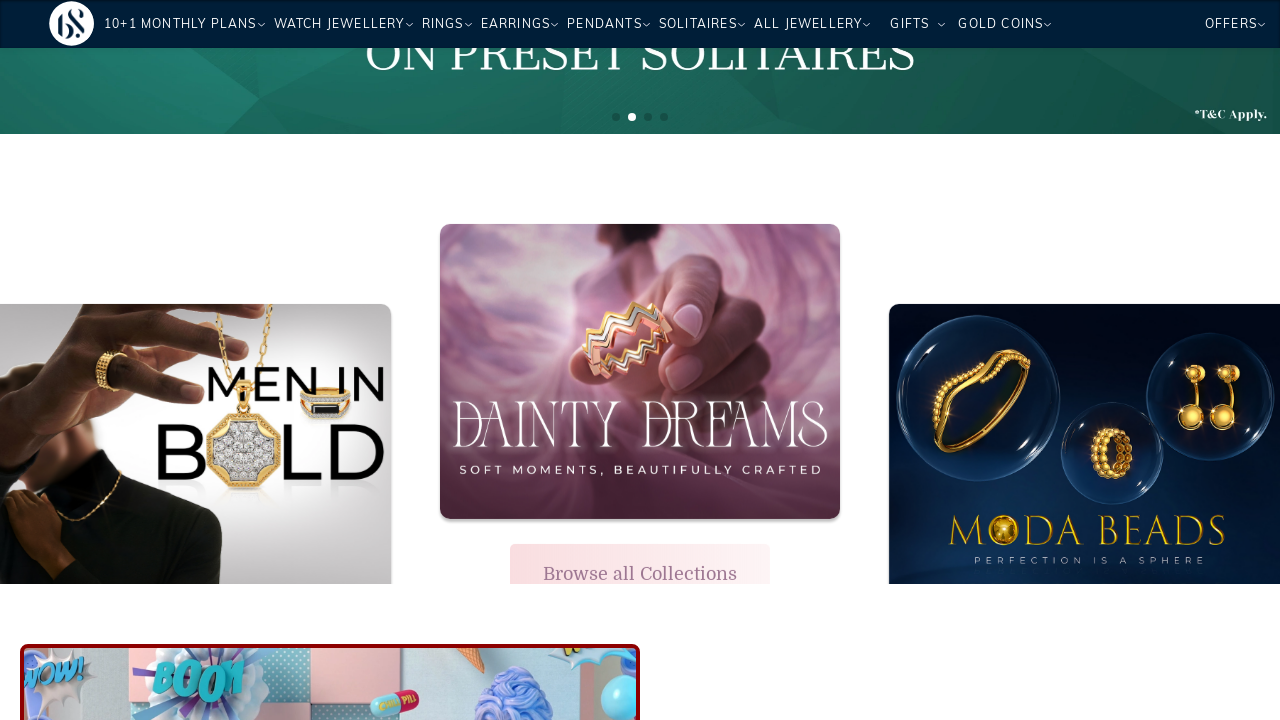

Bottom header element became visible
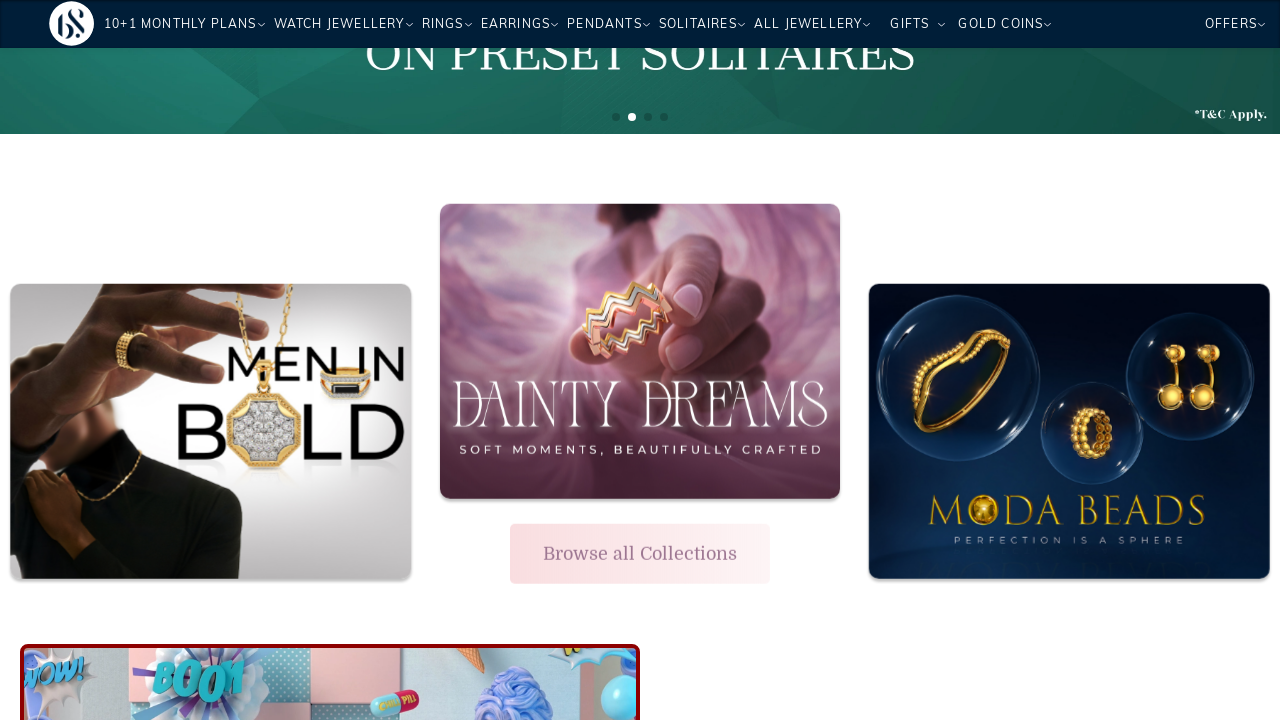

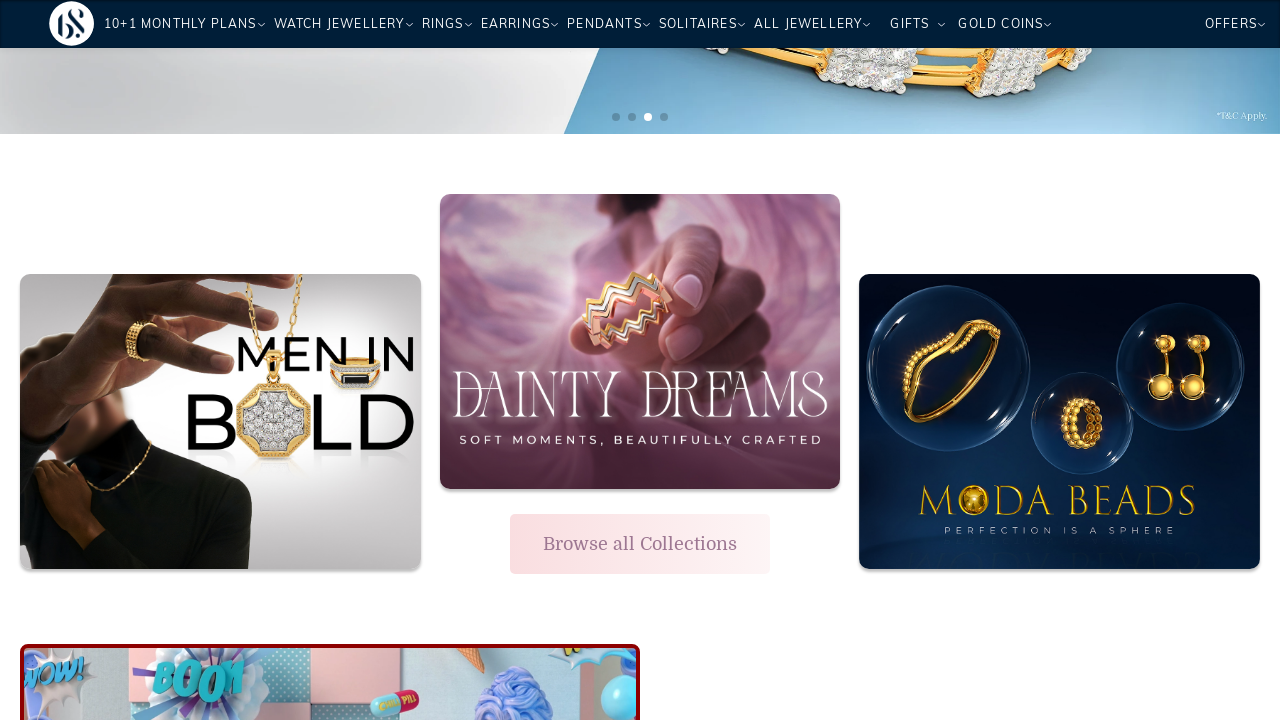